Tests nested iframe functionality by navigating through multiple iframe layers and interacting with an input field in the innermost frame

Starting URL: http://demo.automationtesting.in/Frames.html

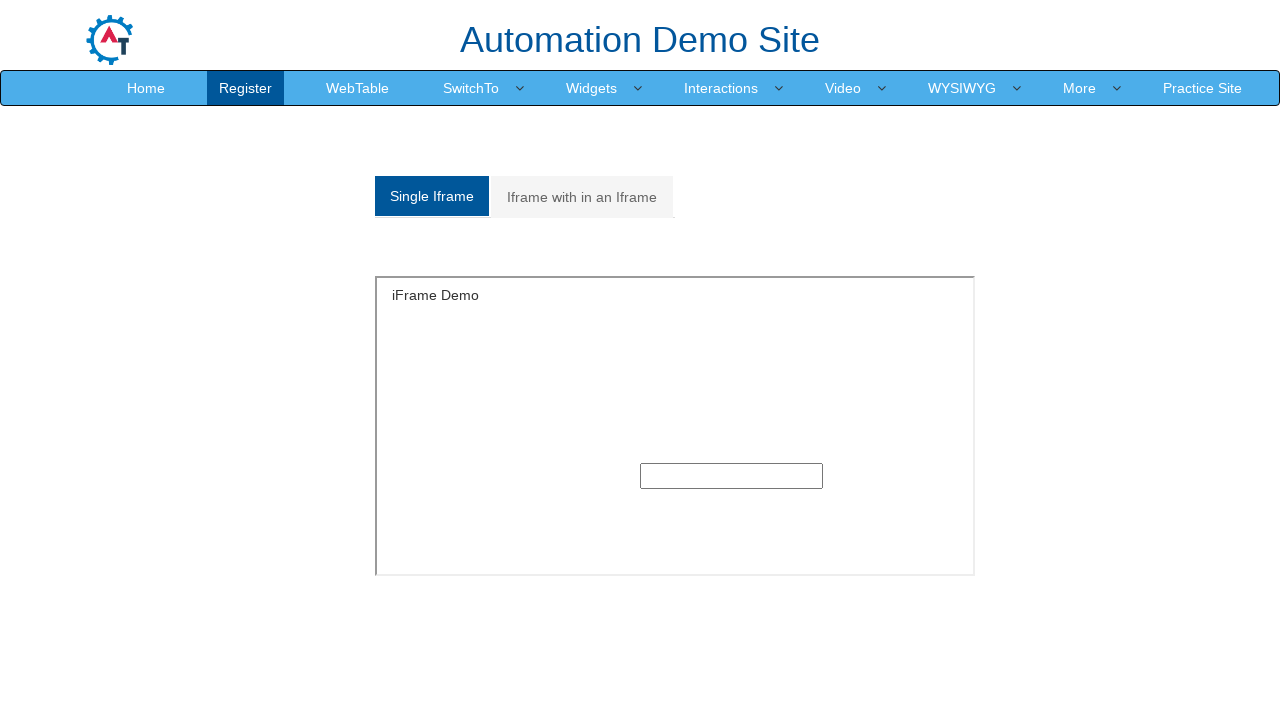

Clicked on 'Iframe with in an Iframe' tab at (582, 197) on xpath=//a[text()='Iframe with in an Iframe']
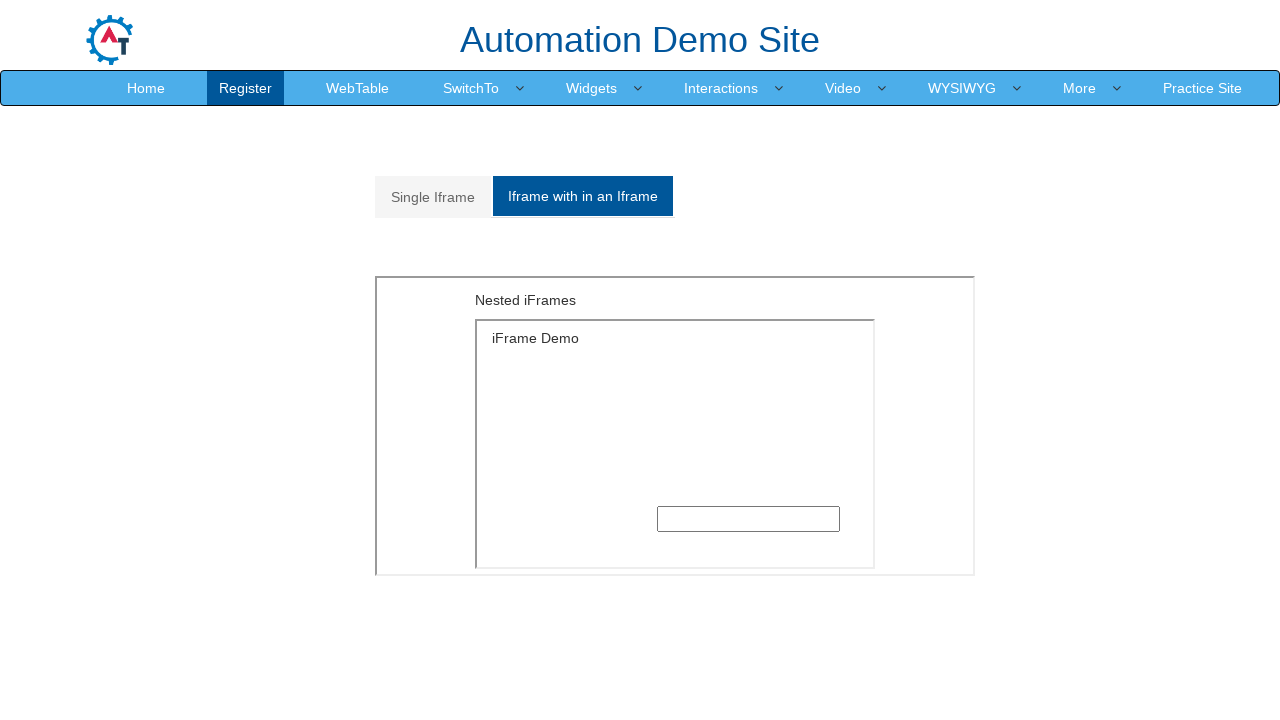

Located outer iframe
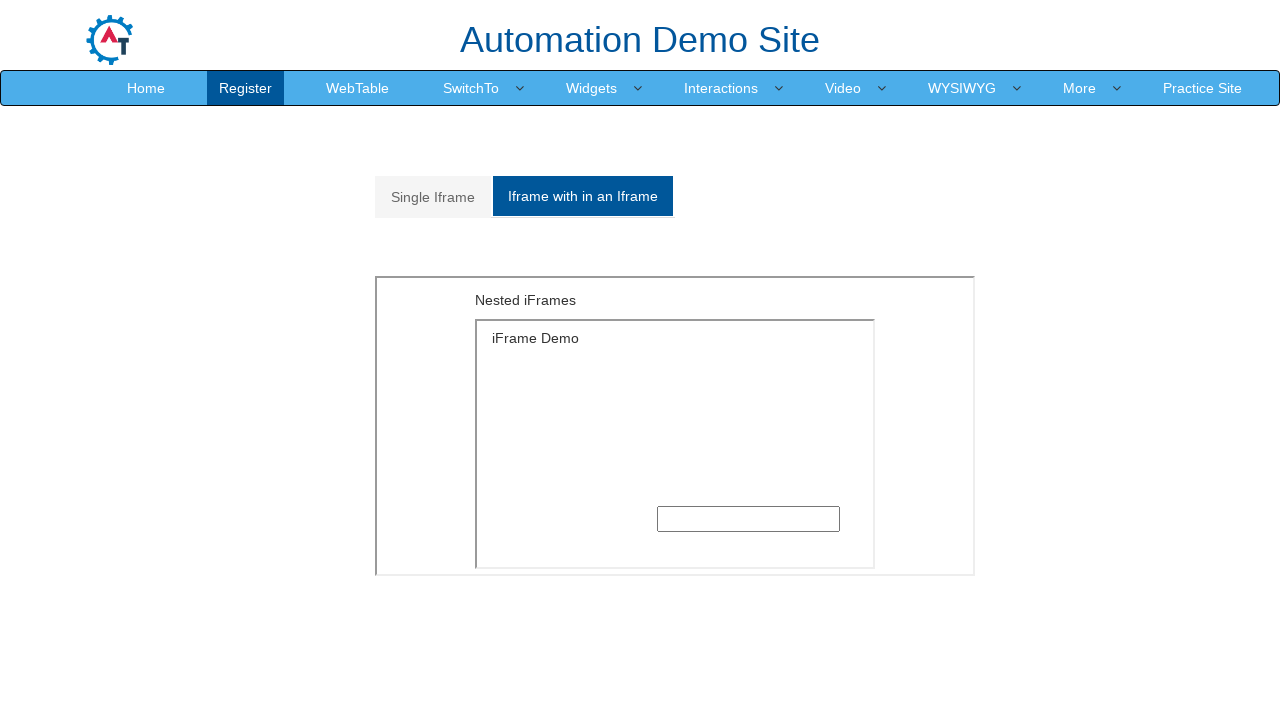

Located inner iframe within outer iframe
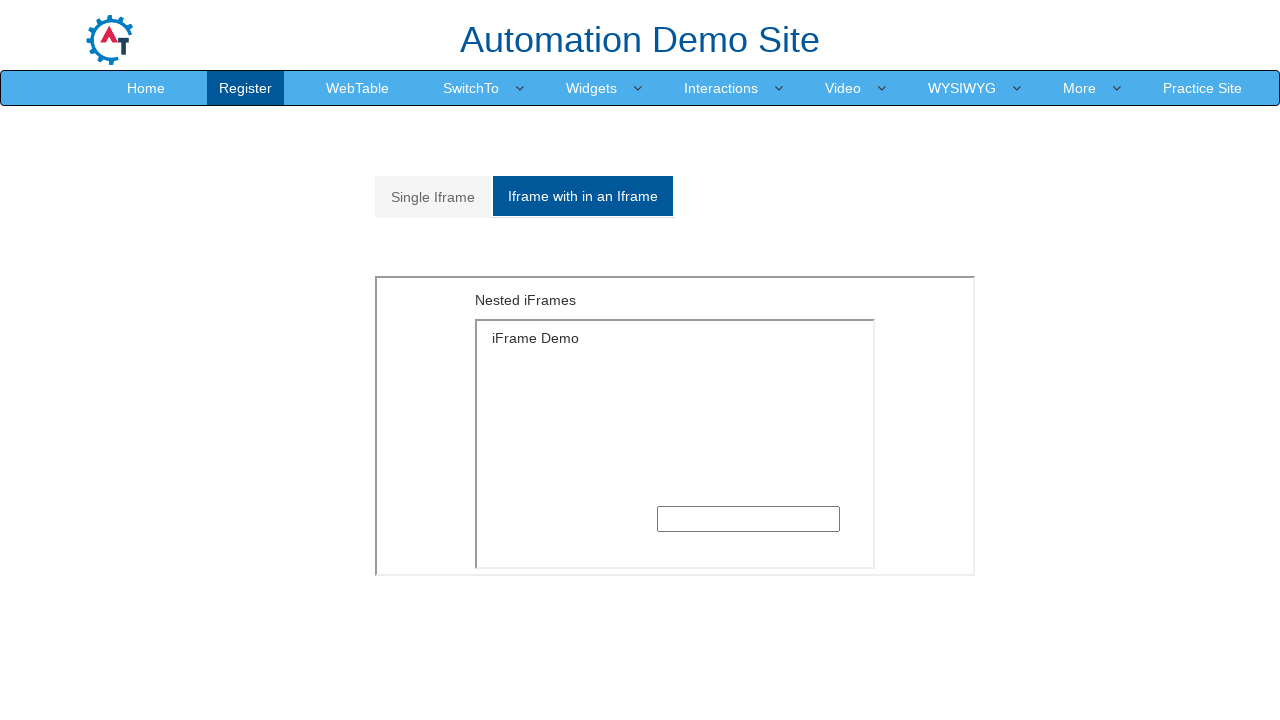

Filled input field in innermost iframe with 'Welcome to Inner Frame' on //*[@id="Multiple"]/iframe >> internal:control=enter-frame >> xpath=/html/body/s
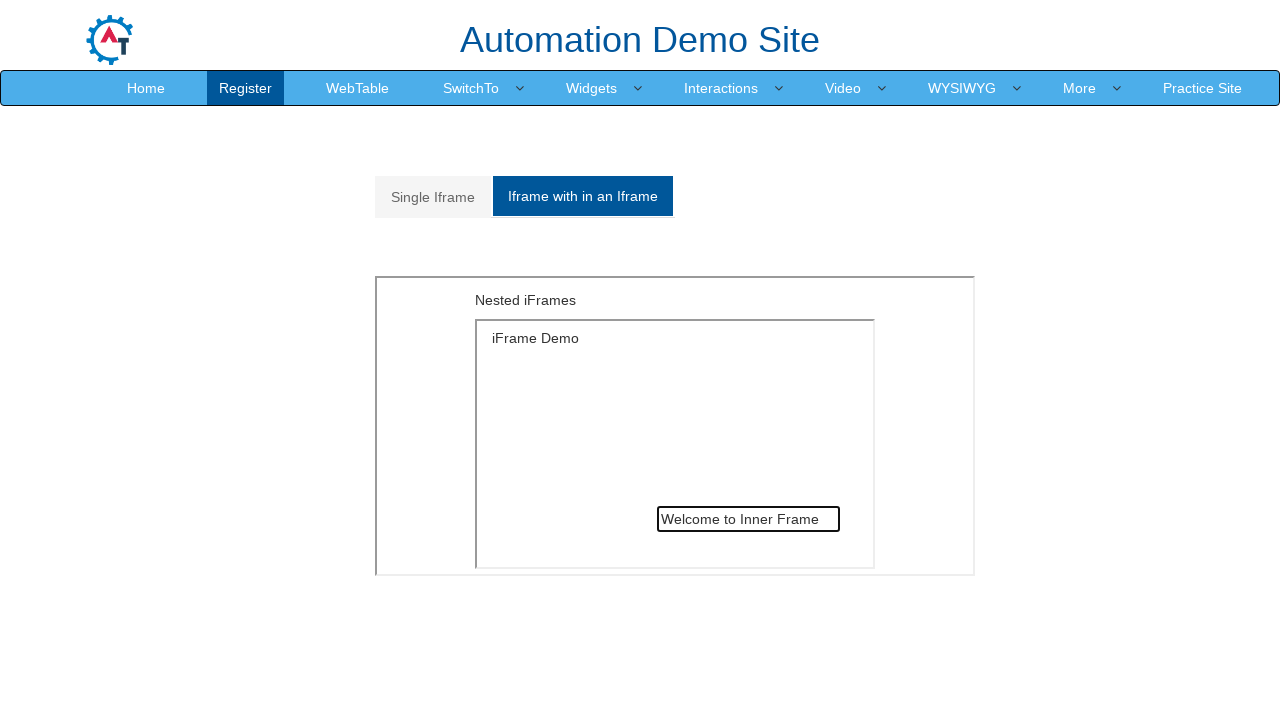

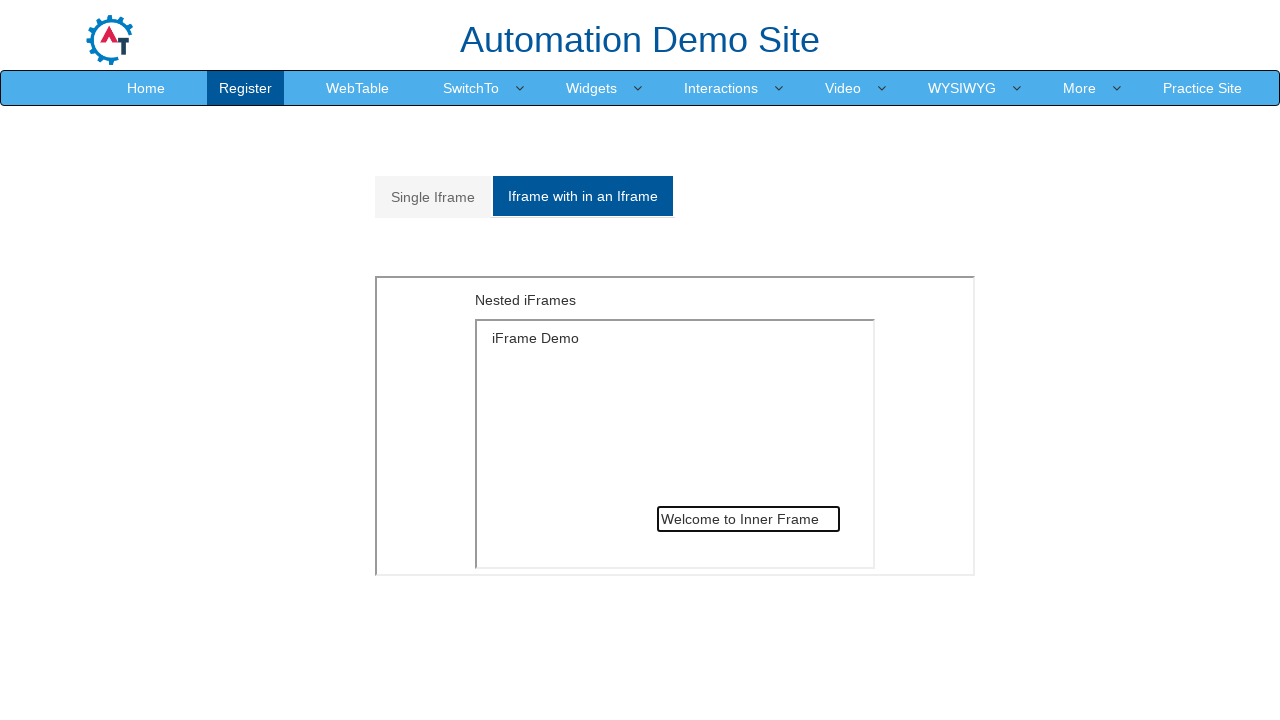